Tests nested iframe handling by switching through parent and child frames to click a button inside a nested iframe

Starting URL: https://www.leafground.com/frame.xhtml

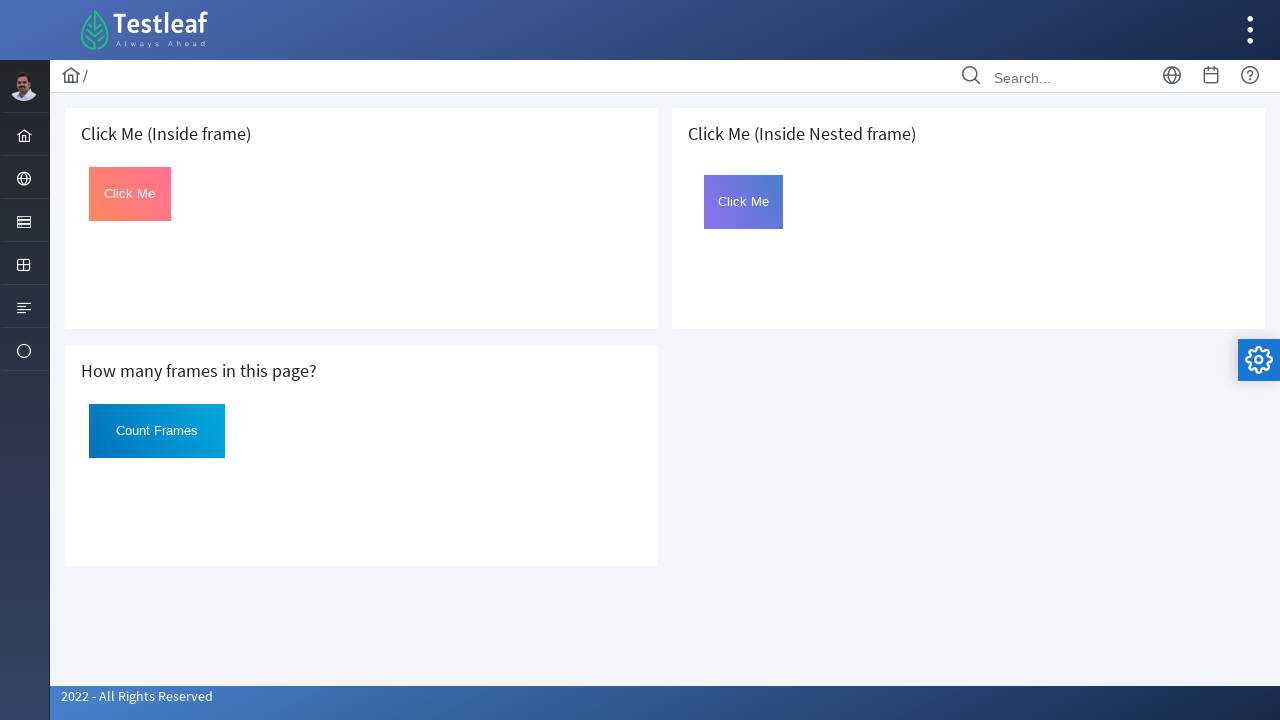

Located the outer nested iframe containing 'Click Me (Inside Nested frame)'
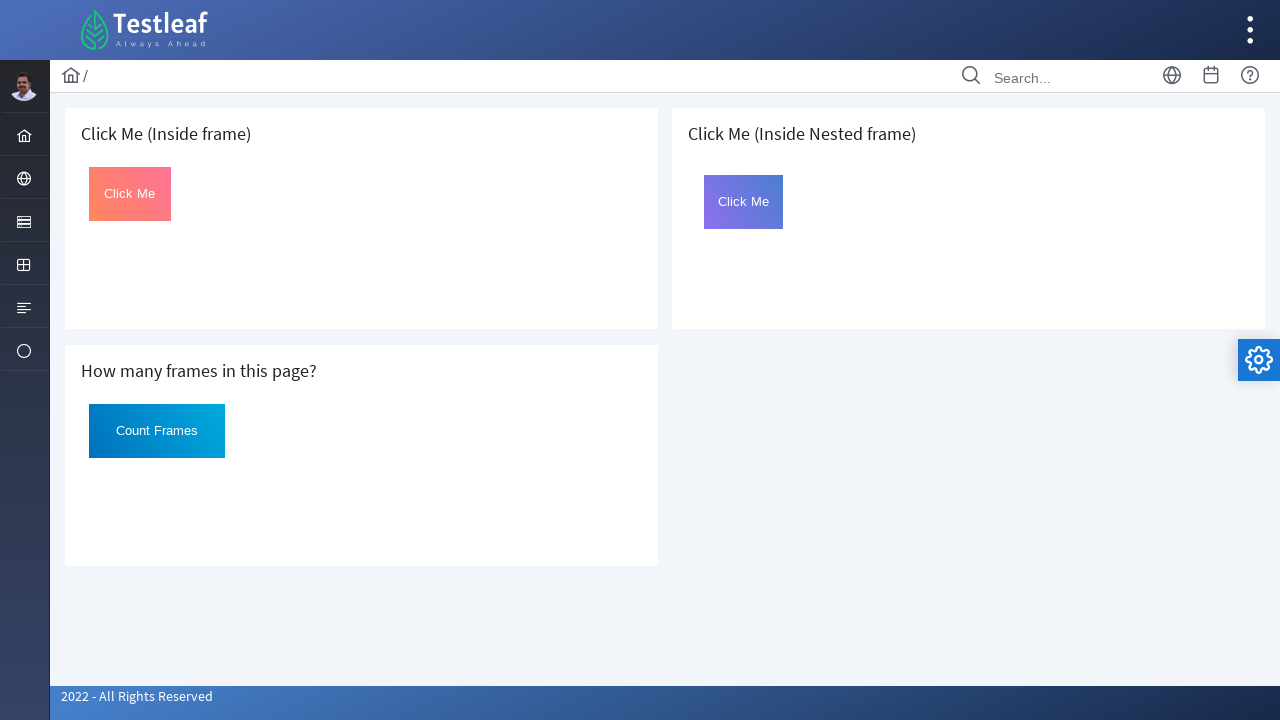

Switched to the inner frame (first iframe inside the outer frame)
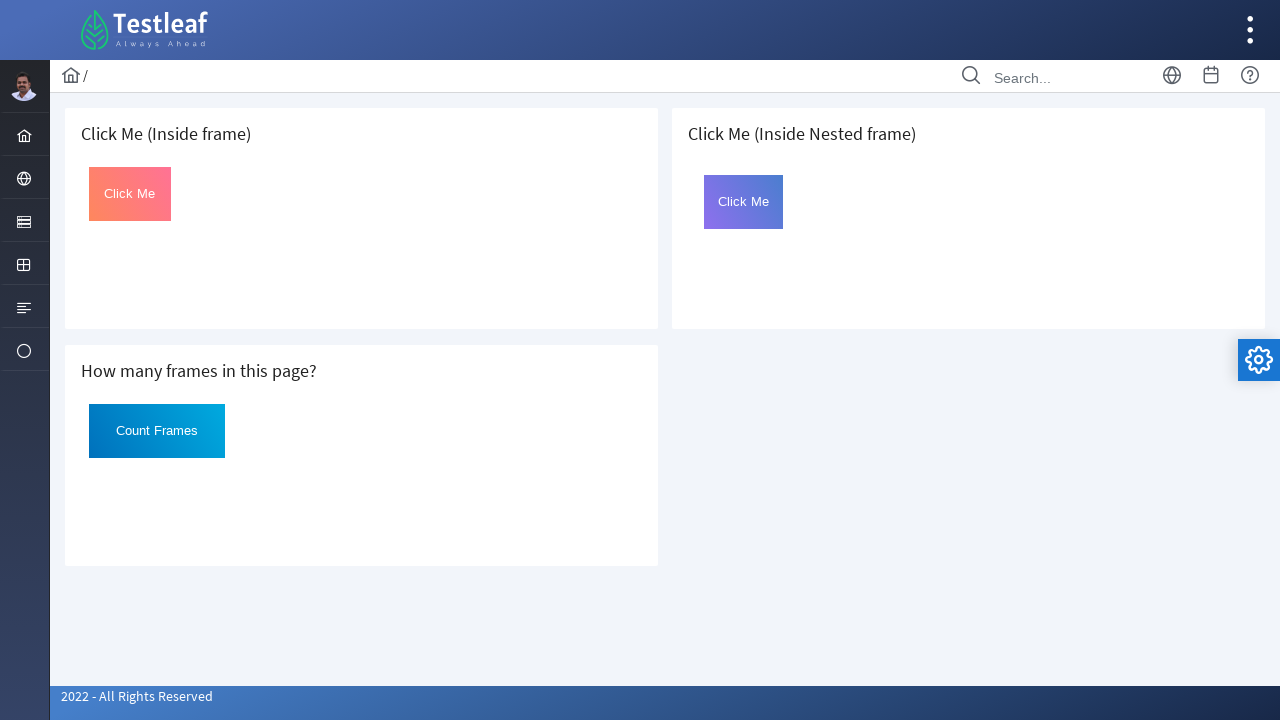

Clicked the button with id 'Click' inside the nested iframe at (744, 202) on xpath=//h5[contains(text(), 'Click Me (Inside Nested frame)')]/following-sibling
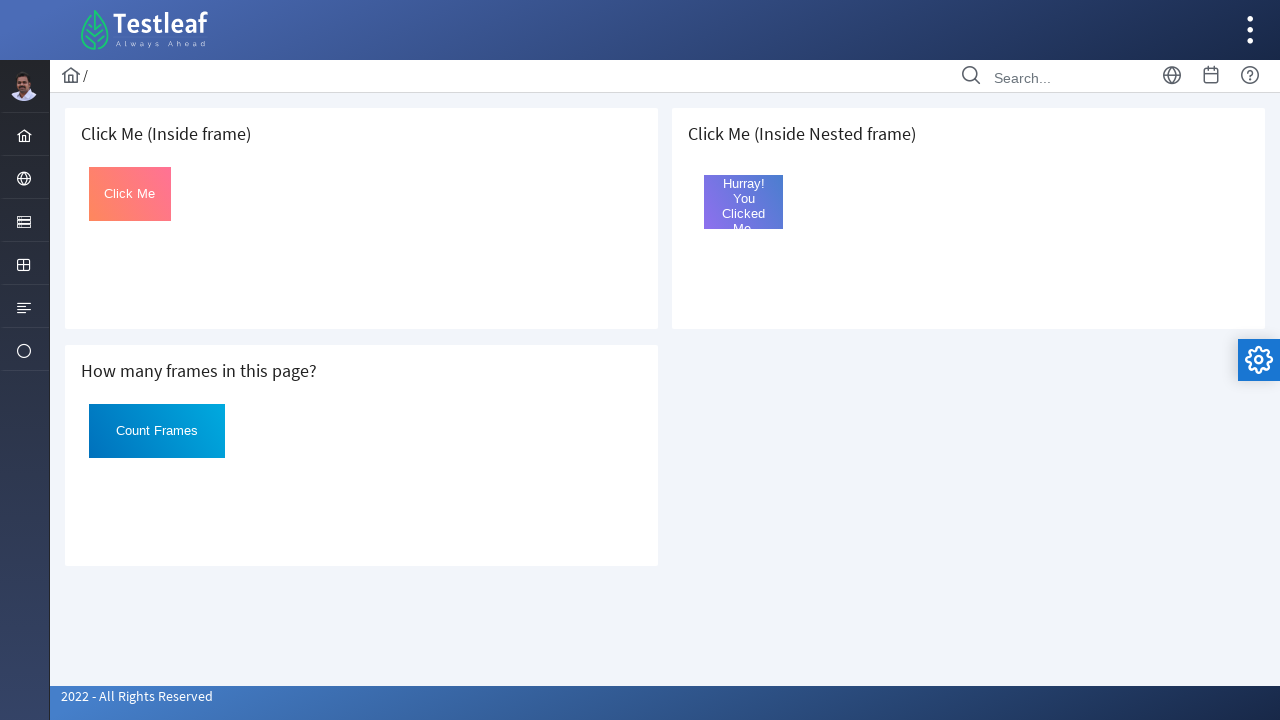

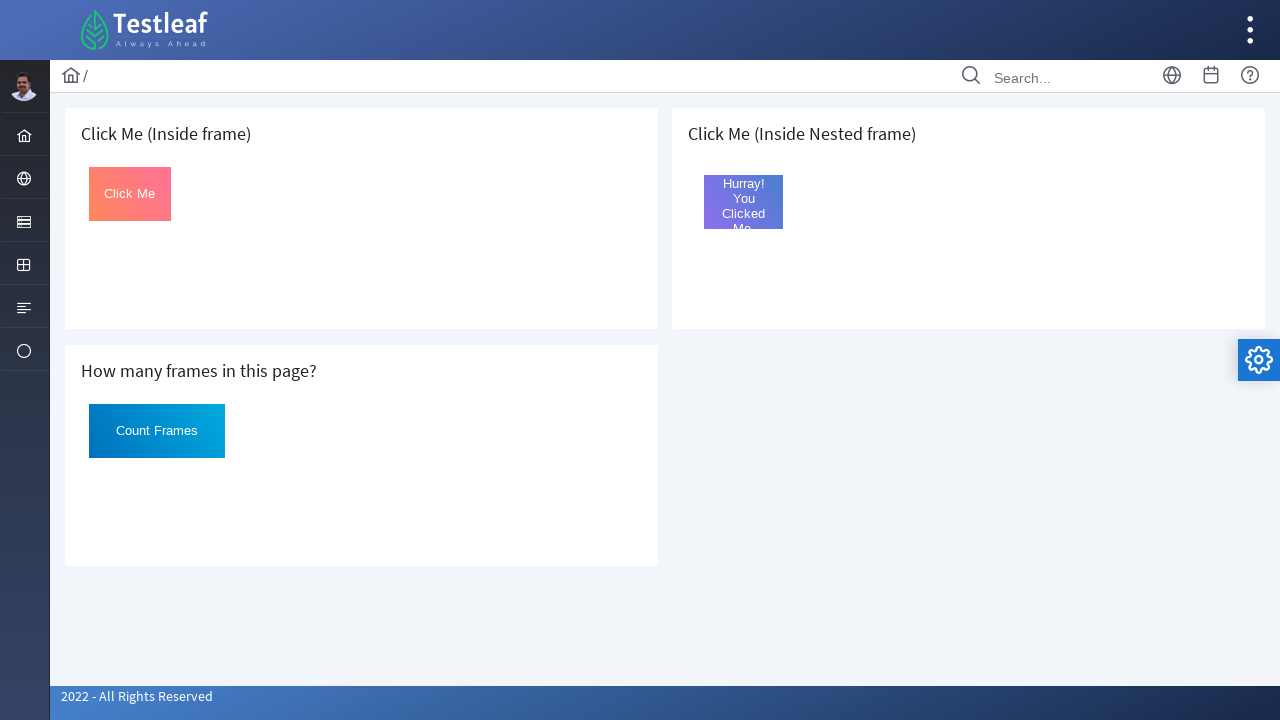